Tests that clicking the "New Window" button on the browser windows page opens a new browser window

Starting URL: https://demoqa.com/browser-windows

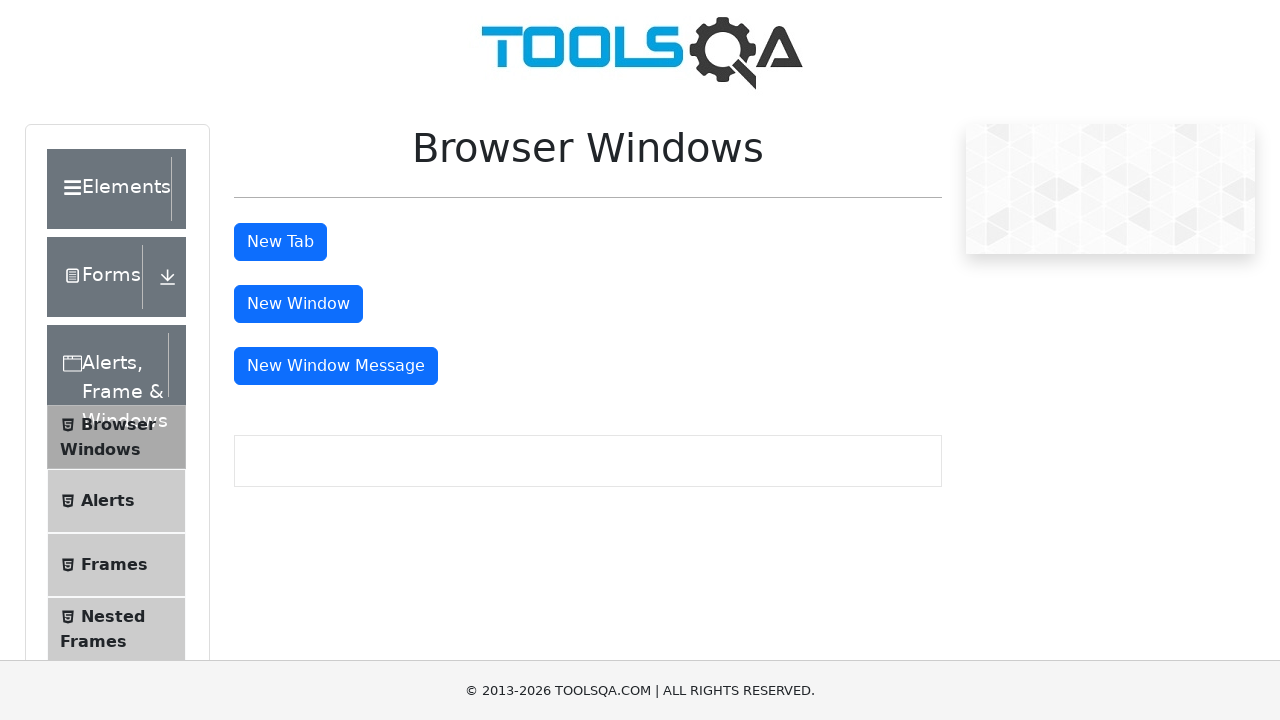

Clicked 'New Window' button to open a new browser window at (298, 304) on #windowButton
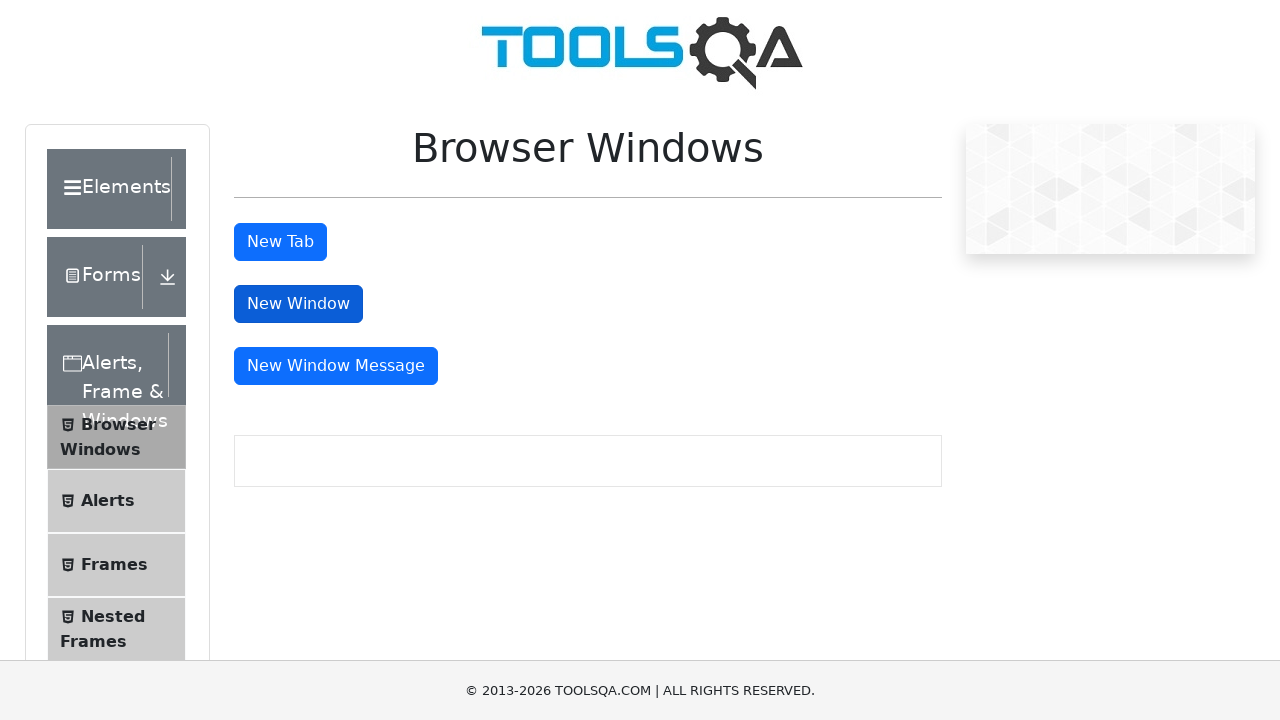

New window page object obtained
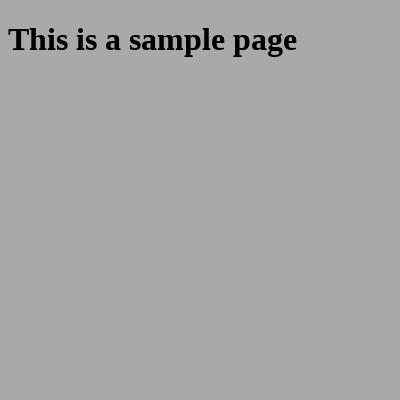

New window finished loading
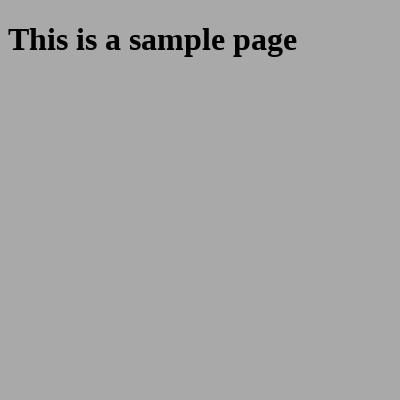

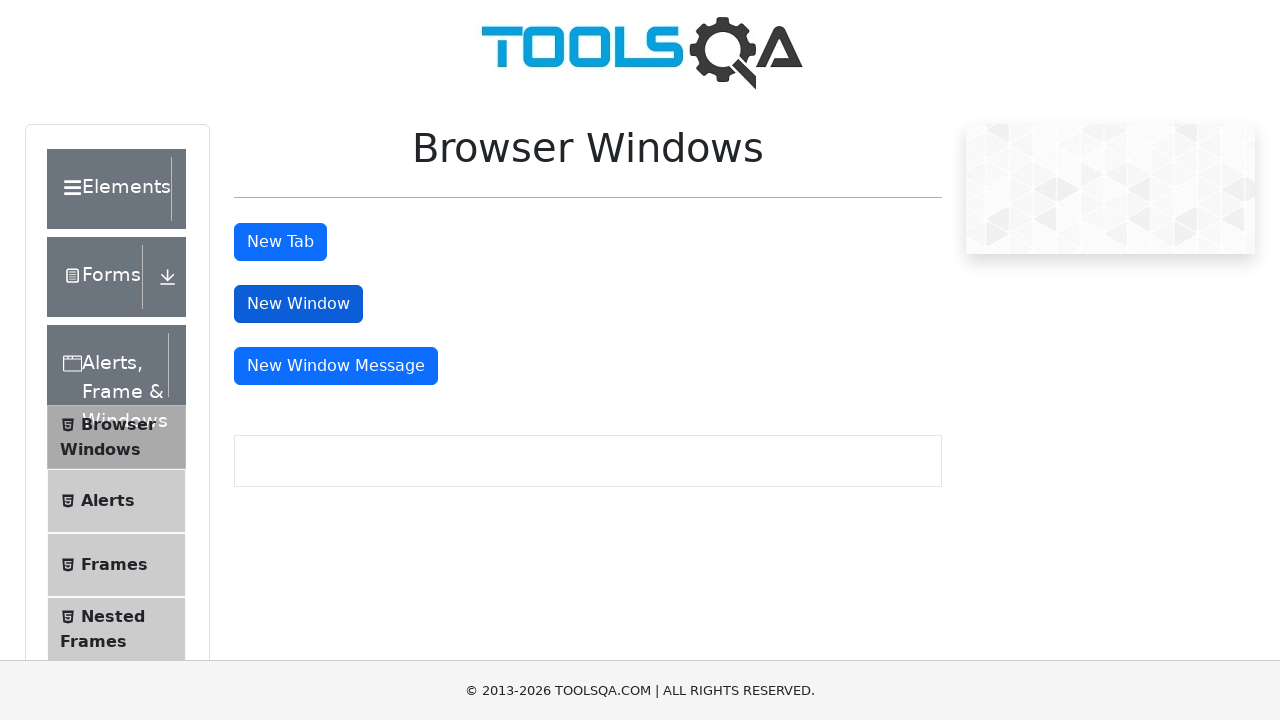